Tests the ARENA Education link opens in a new tab

Starting URL: https://neuronpedia.org/gemma-scope#learn

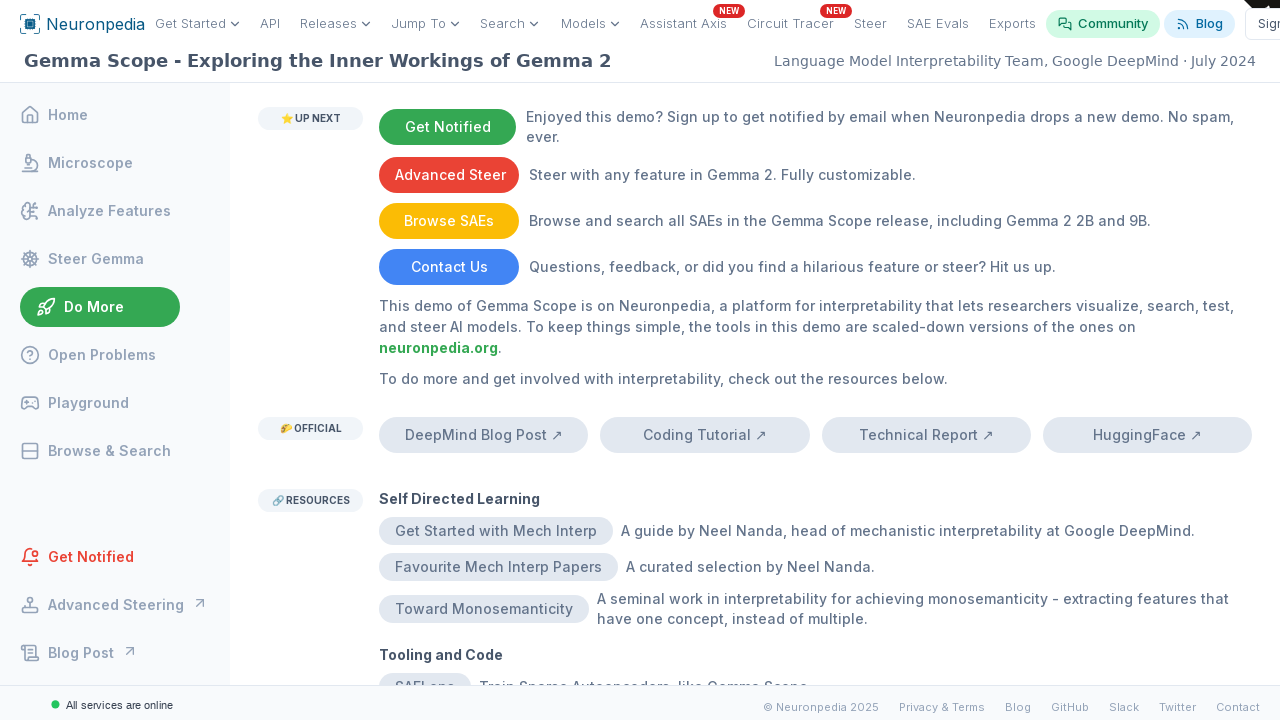

Clicked ARENA Education link and popup opened in new tab at (455, 384) on internal:text="ARENA Education"i
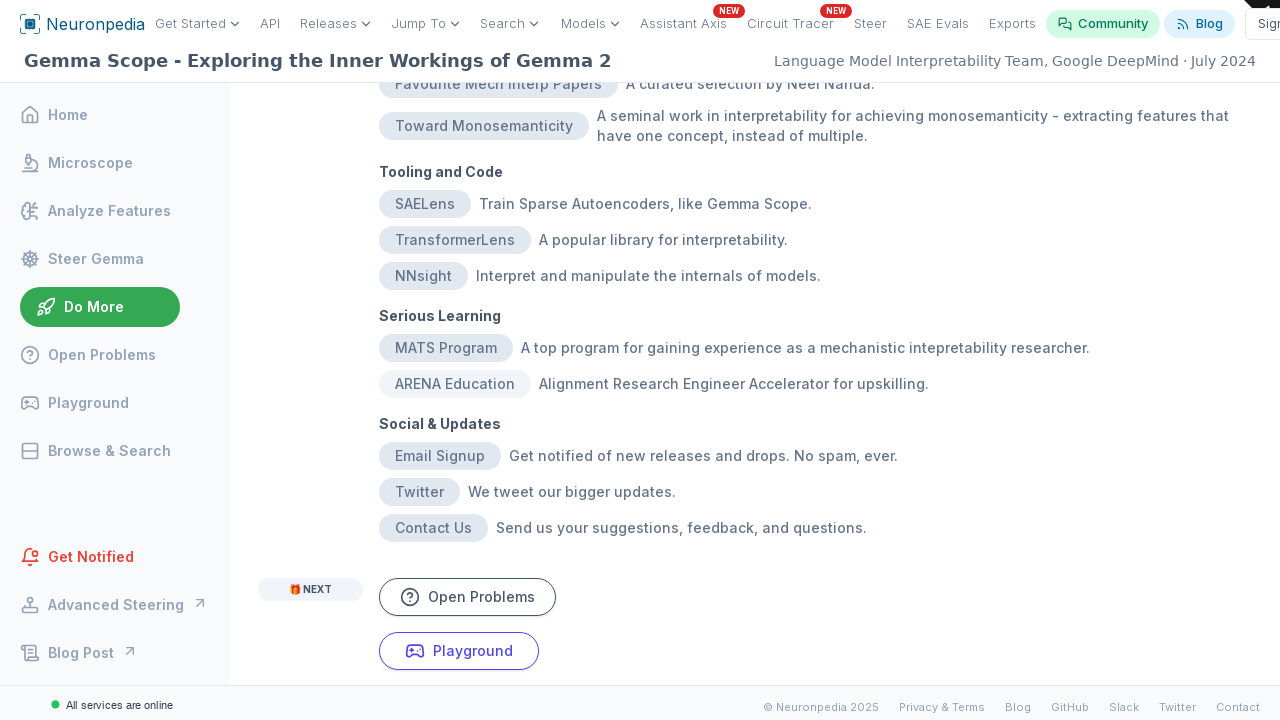

Captured new popup page object
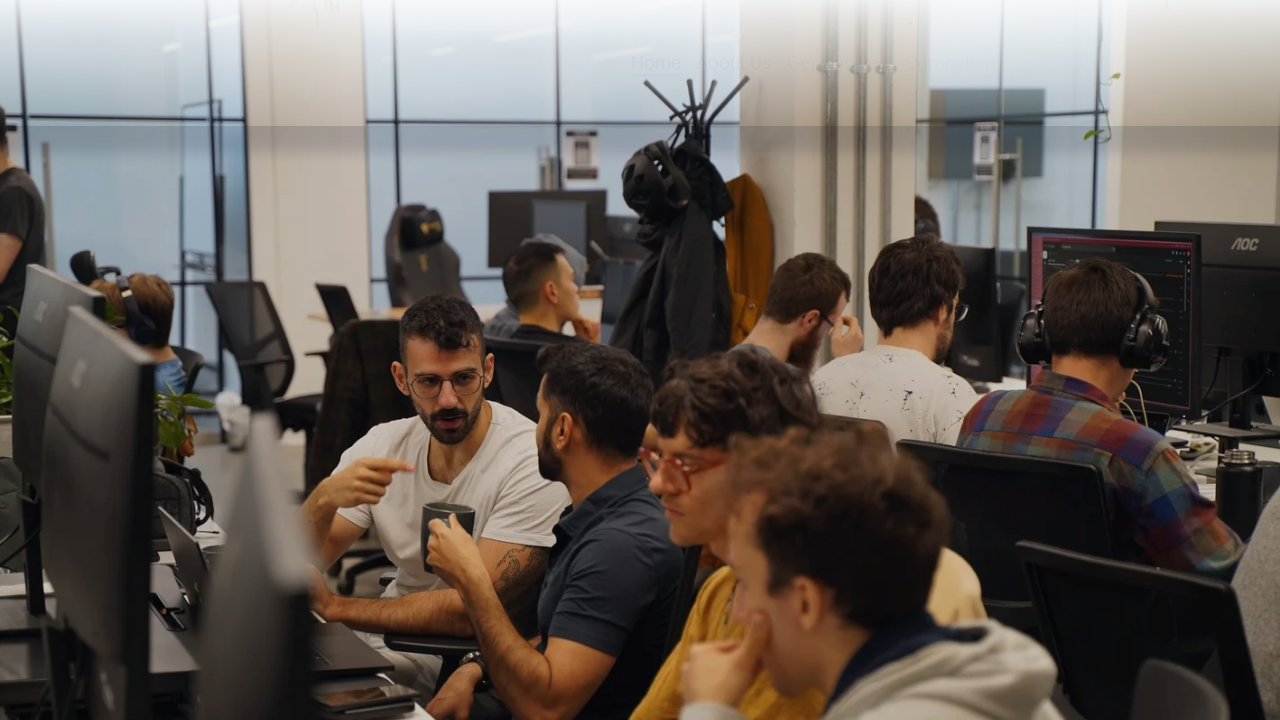

ARENA Education page loaded completely
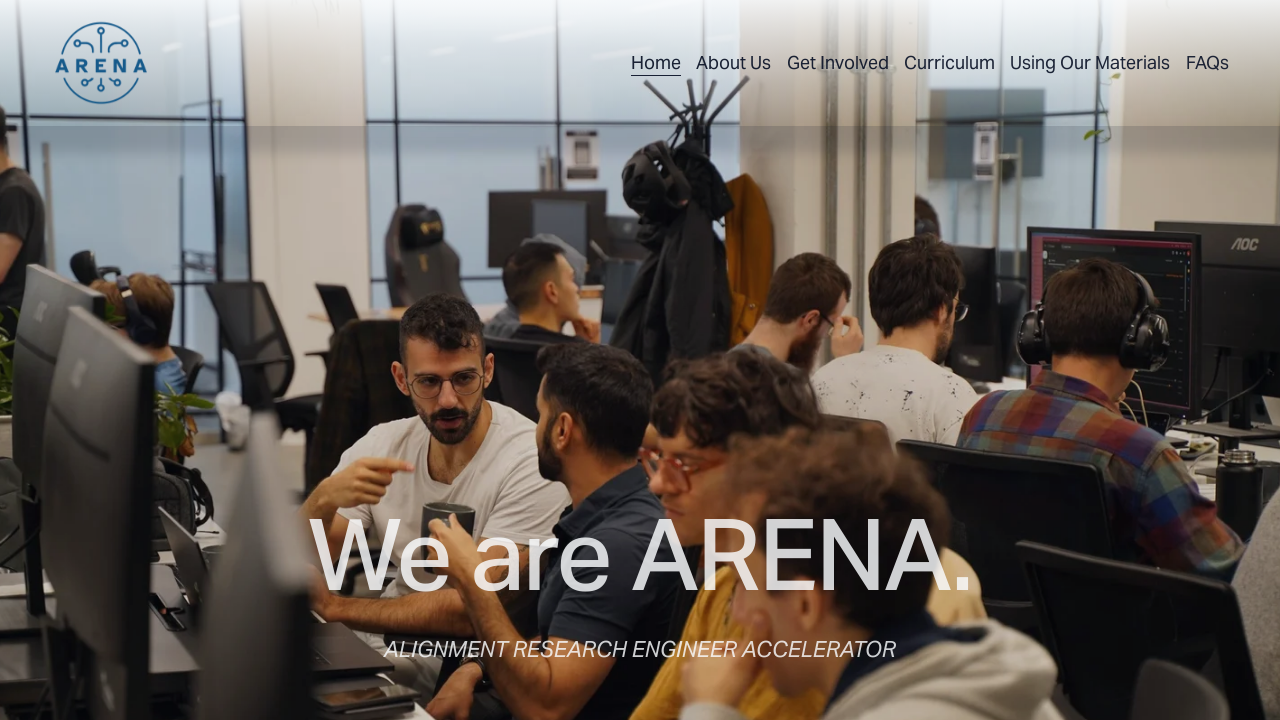

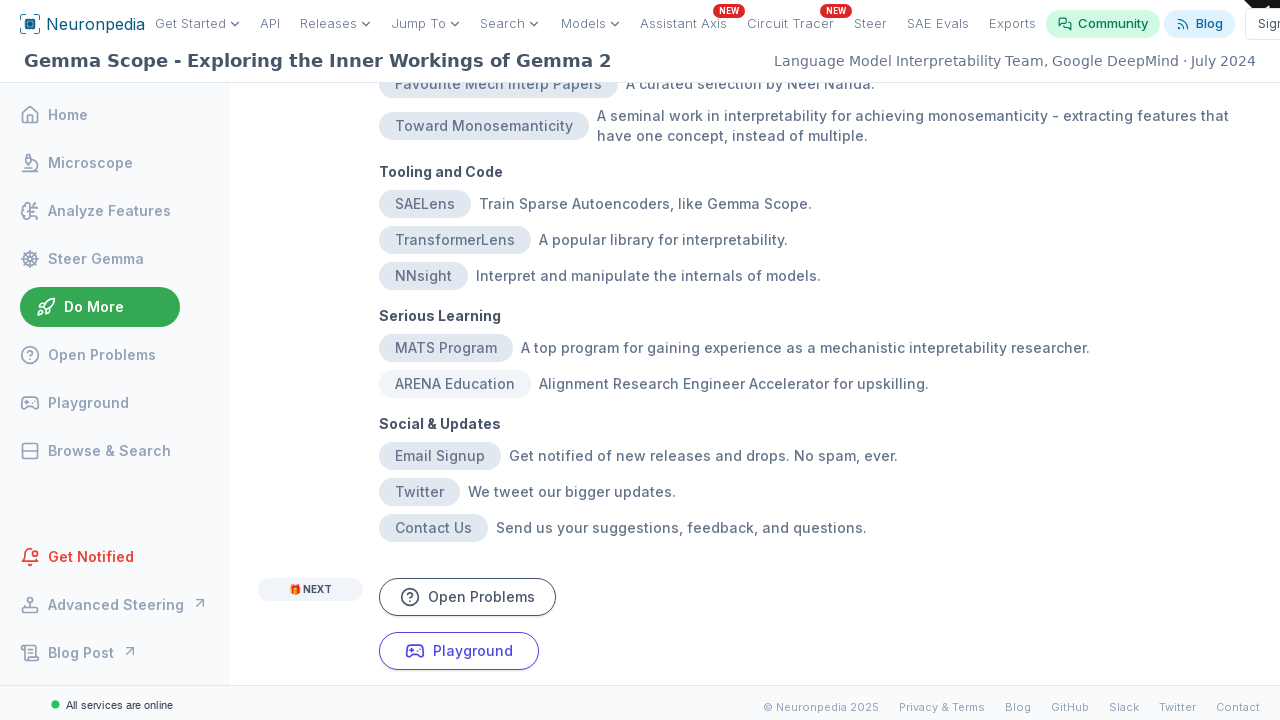